Tests an explicit wait scenario where the script waits for a price to change to $100, then clicks a book button, calculates a mathematical answer based on a displayed value, and submits the result.

Starting URL: http://suninjuly.github.io/explicit_wait2.html

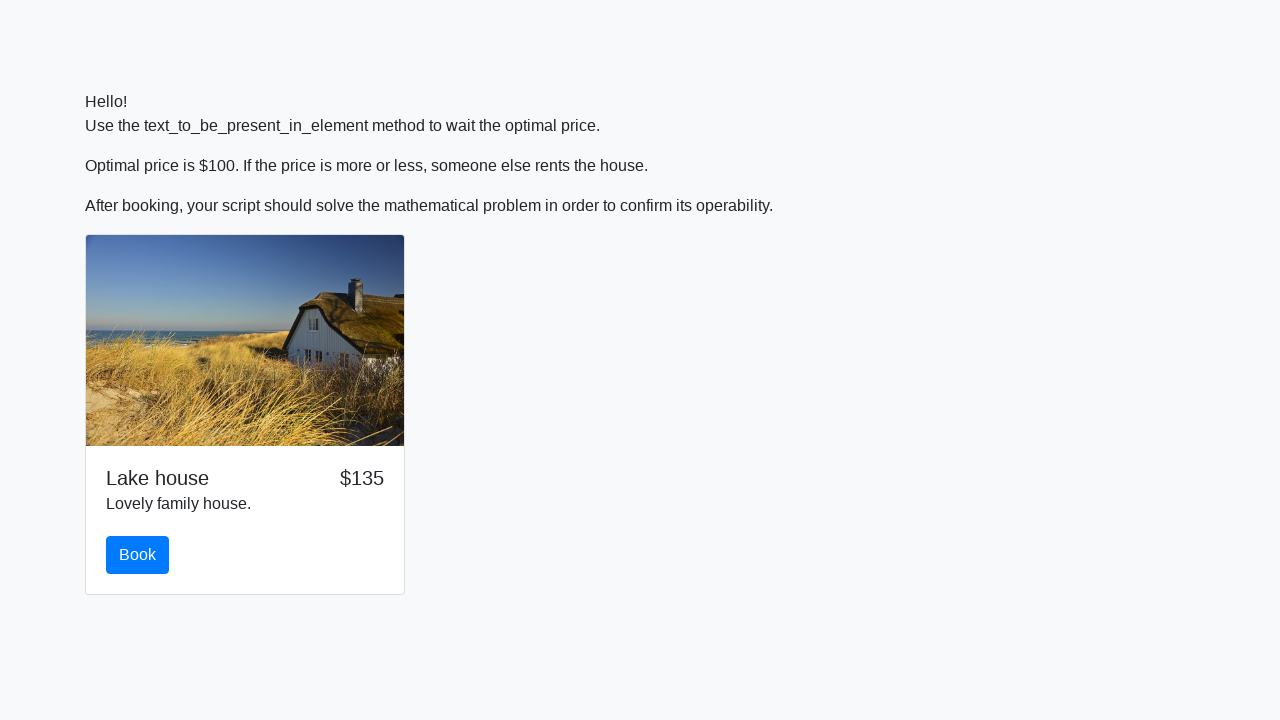

Waited for price to change to $100
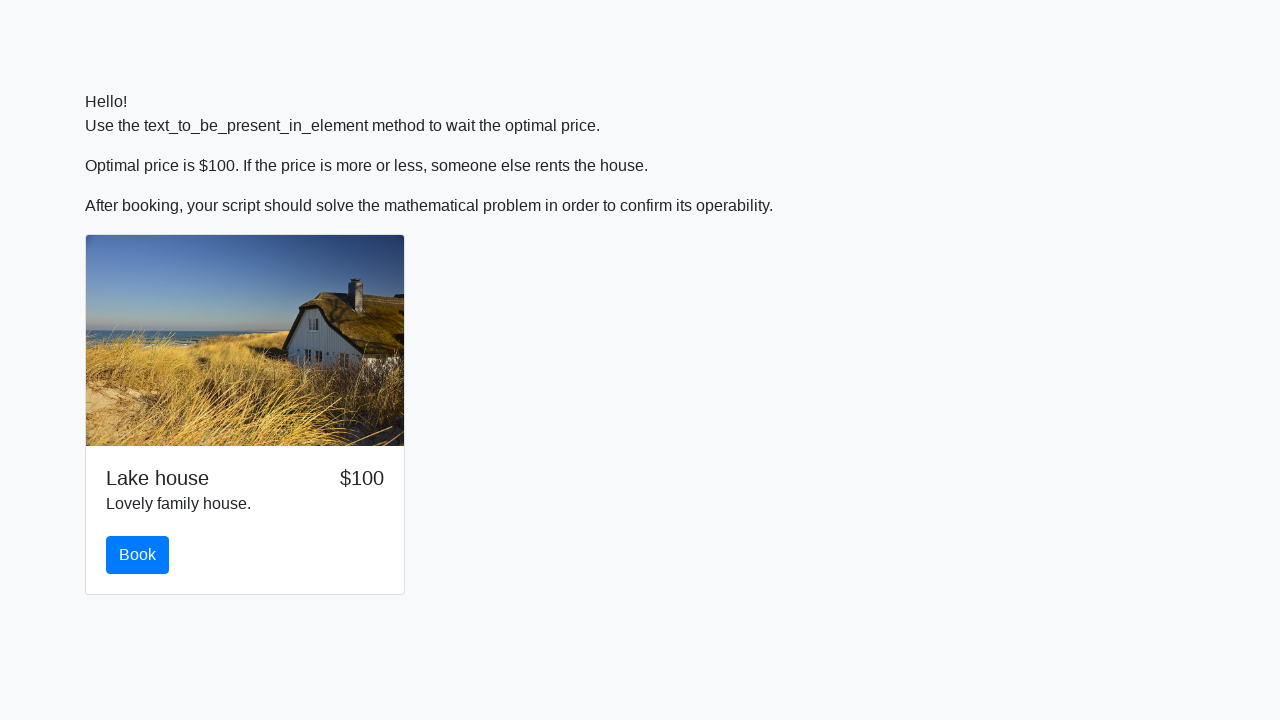

Clicked the book button at (138, 555) on #book
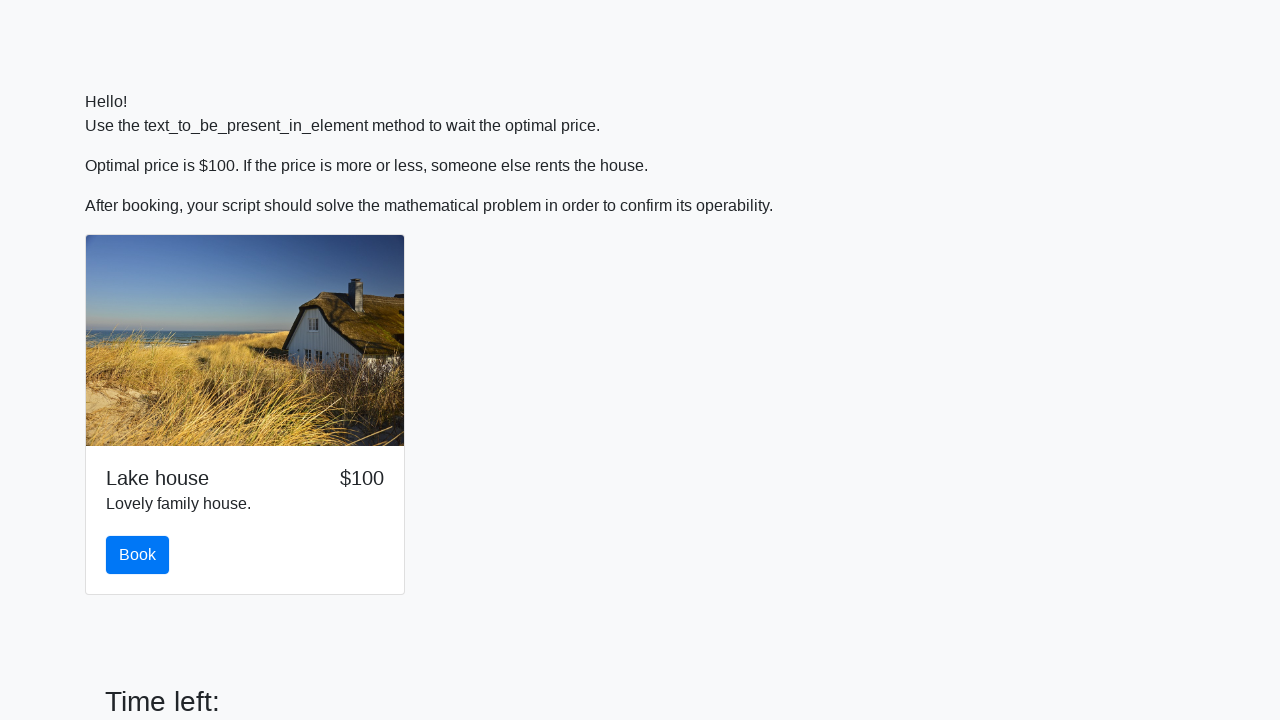

Retrieved x value from page: 893
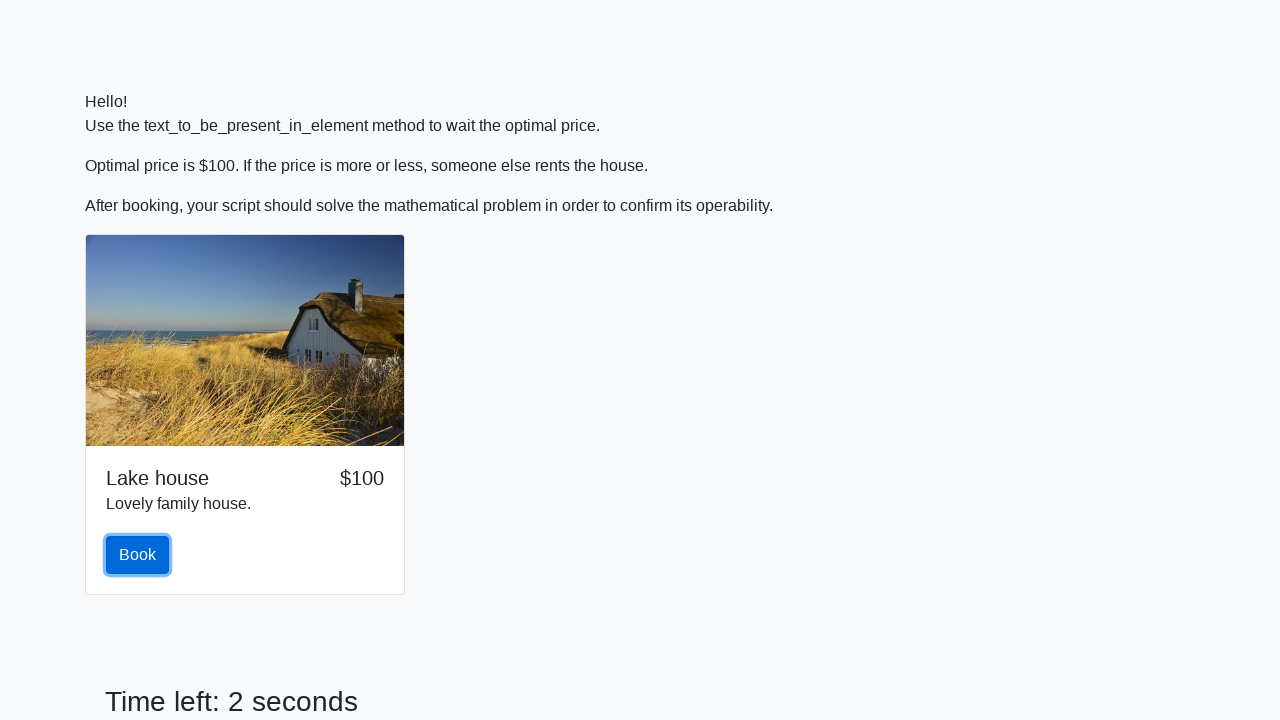

Calculated mathematical answer: 2.14061604864087
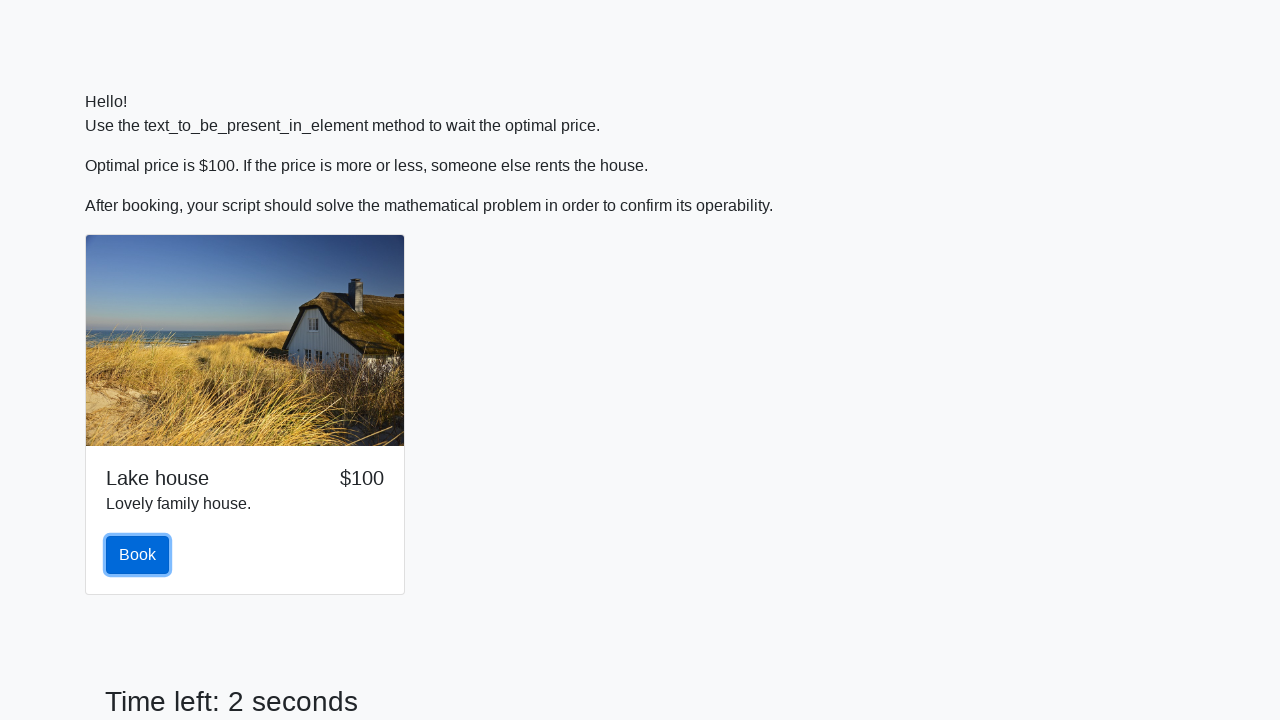

Filled answer field with calculated result on #answer
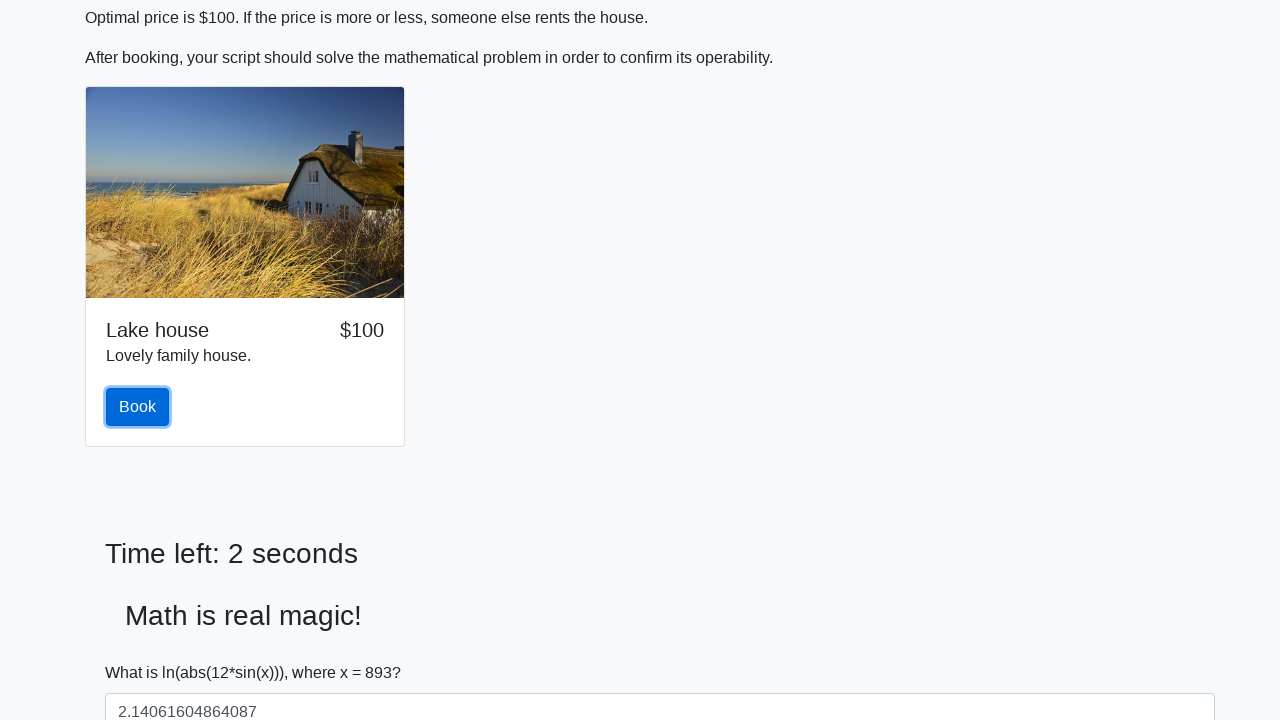

Clicked the solve button to submit answer at (143, 651) on #solve
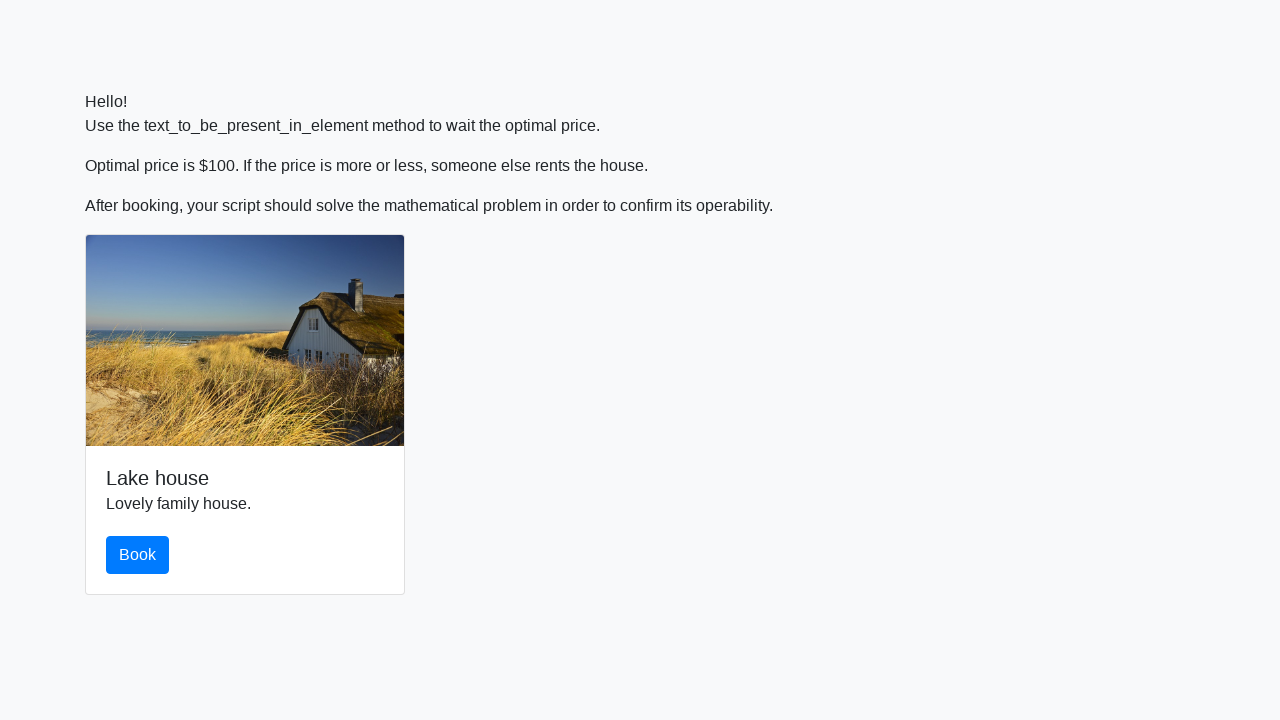

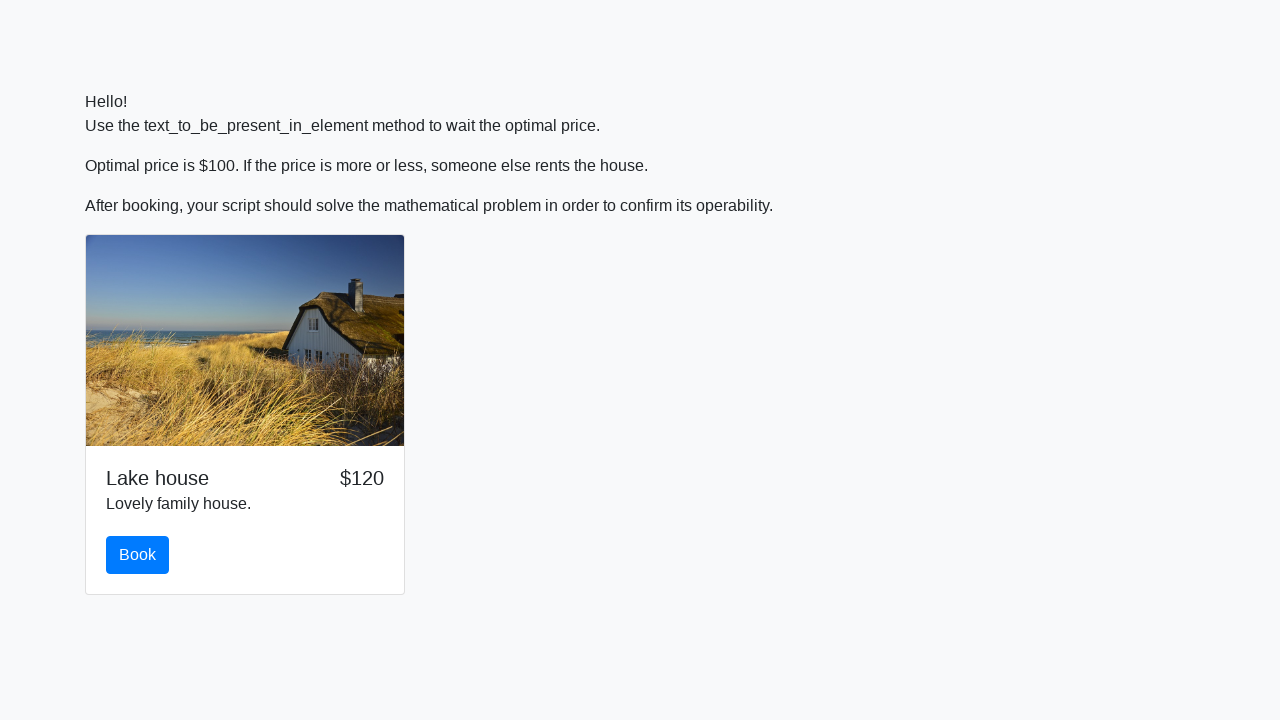